Tests visibility of a dynamically appearing element on the demo page

Starting URL: https://demoqa.com/dynamic-properties

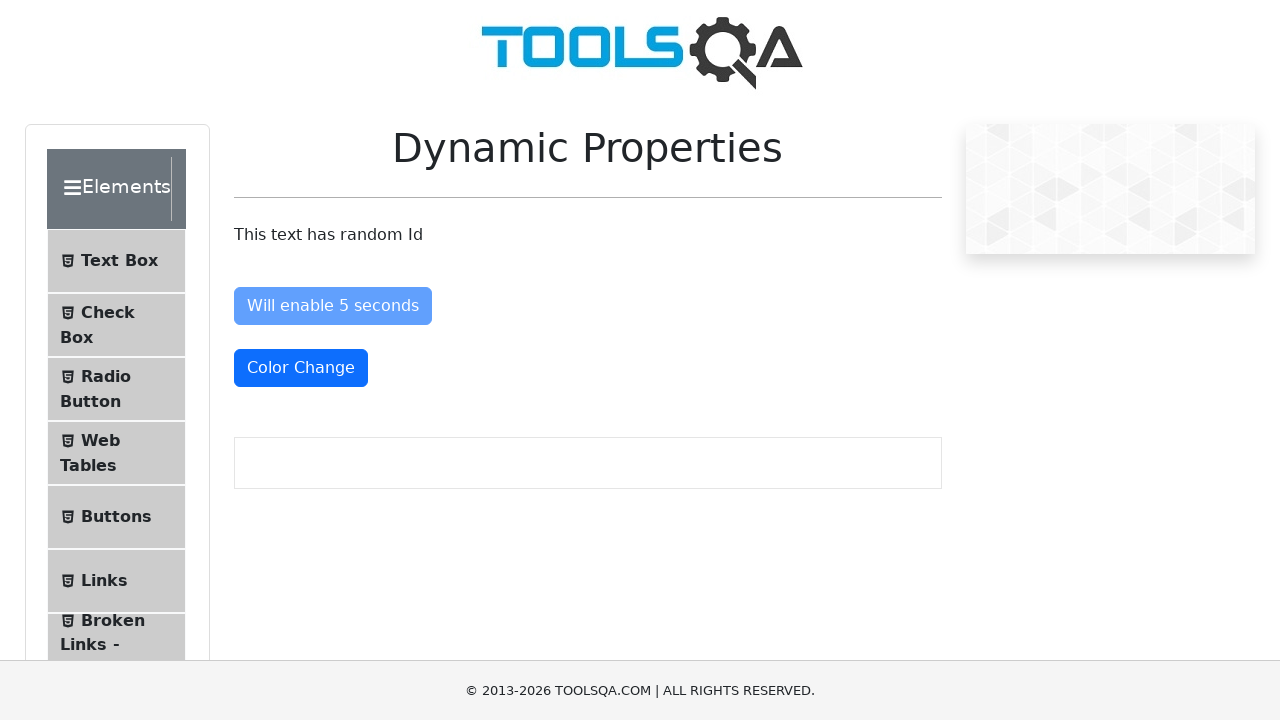

Waited for dynamically appearing element to become visible
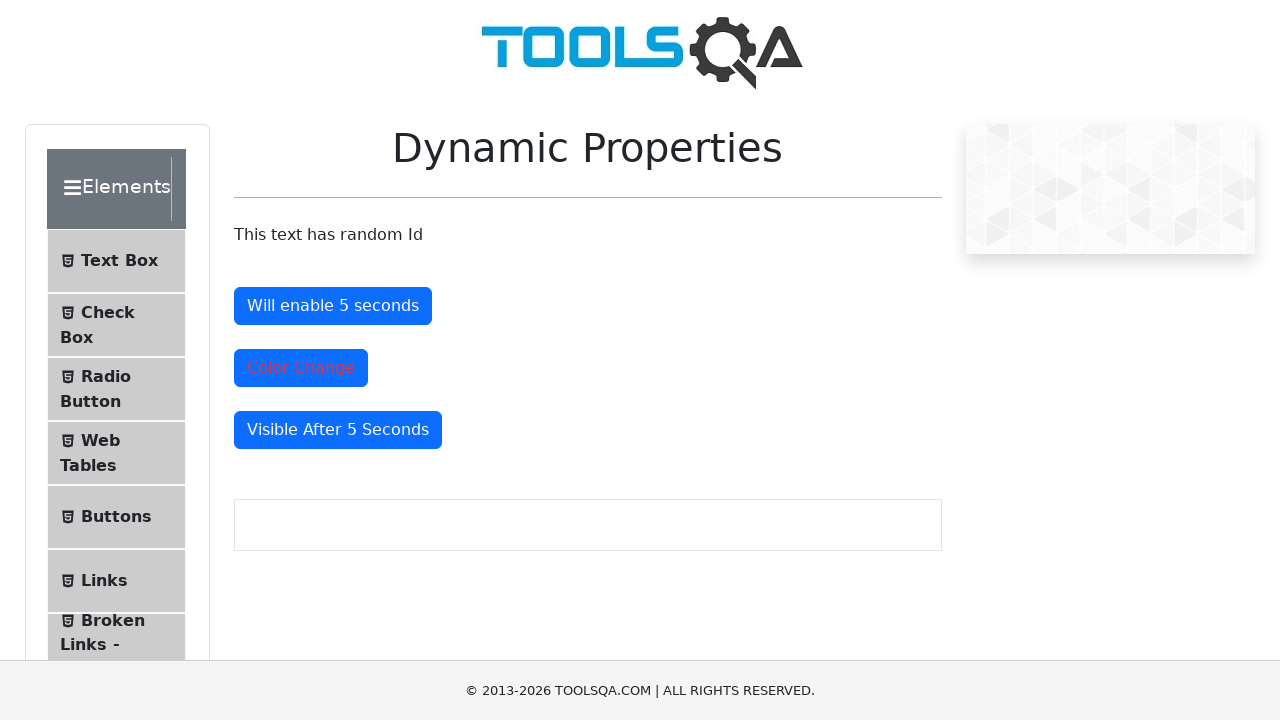

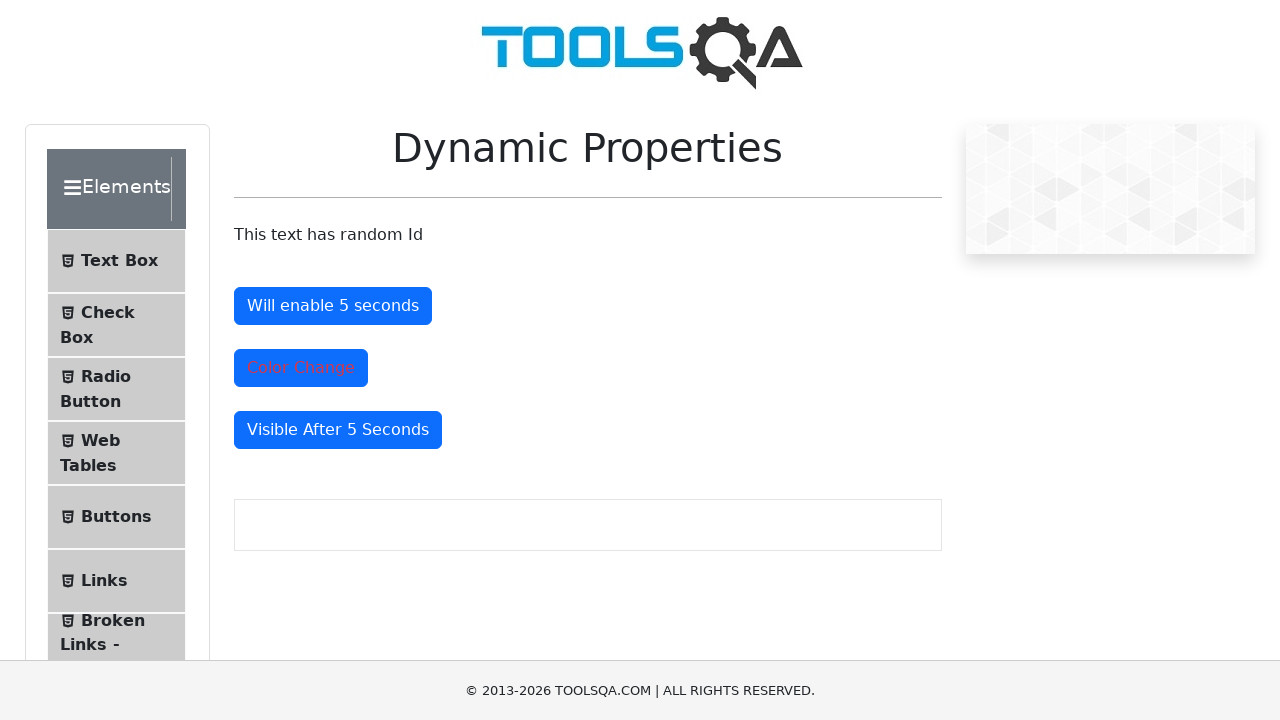